Fills out a practice registration form on demoqa.com including first name, last name, email, gender selection, mobile number, date of birth picker, subject, hobbies checkbox, address, state and city dropdowns, then submits the form and closes the confirmation modal.

Starting URL: https://demoqa.com/automation-practice-form

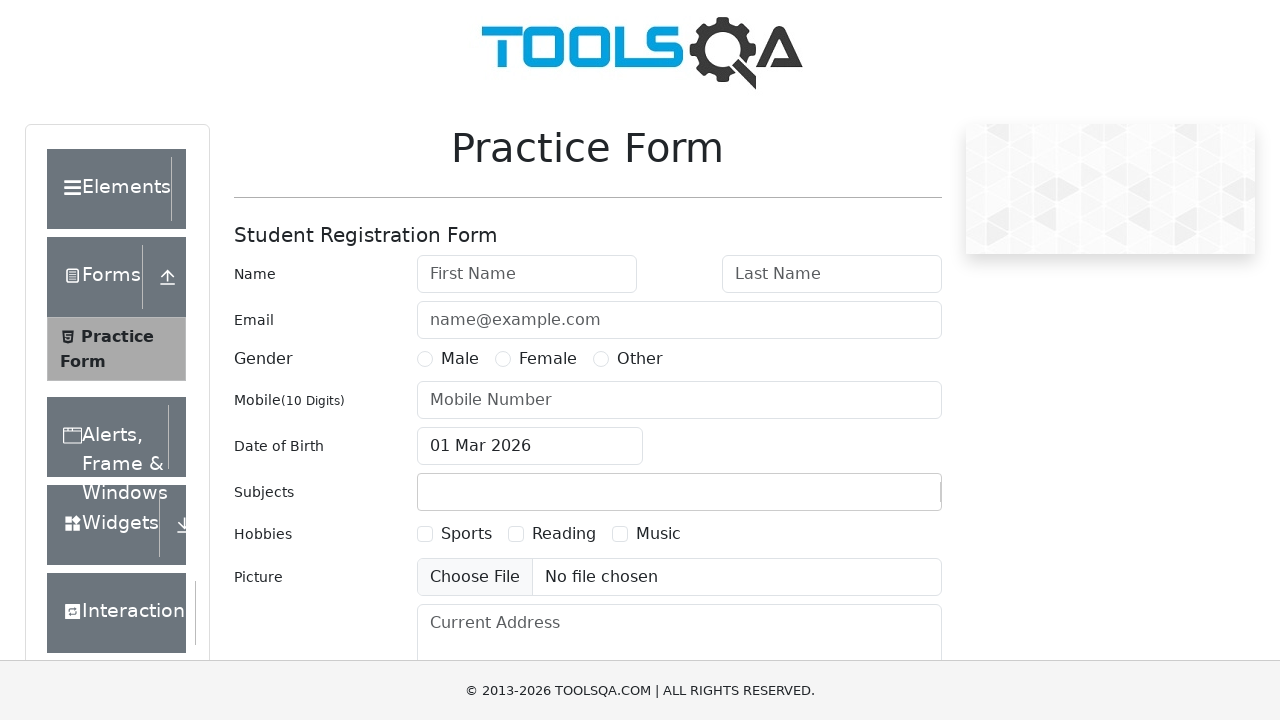

Filled first name field with 'GAURAV' on #firstName
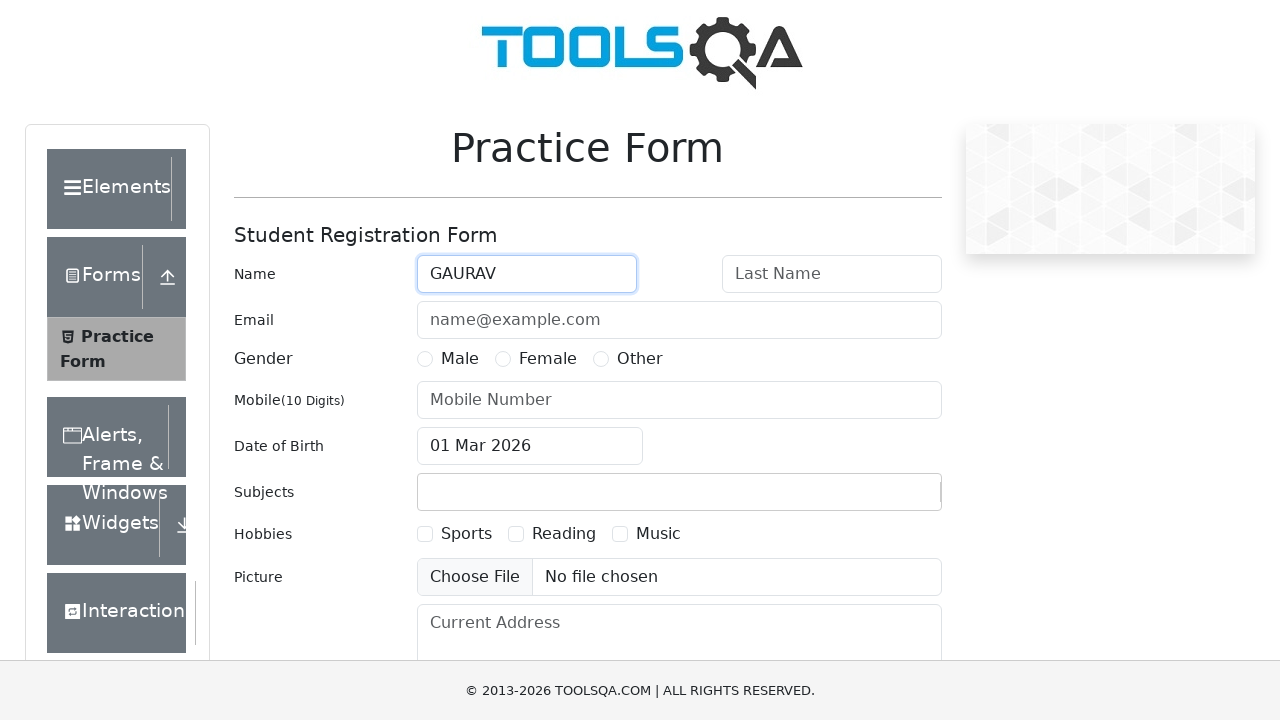

Filled last name field with 'PATIL' on #lastName
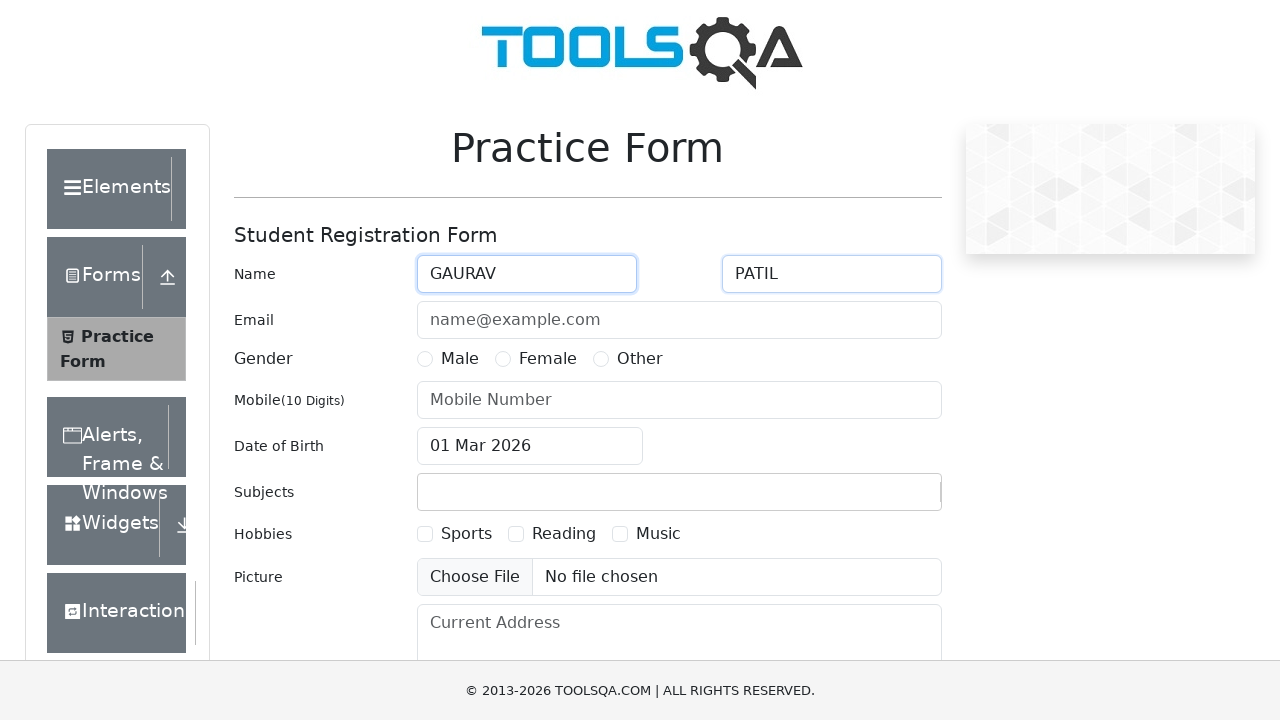

Filled email field with 'testuser847@example.com' on #userEmail
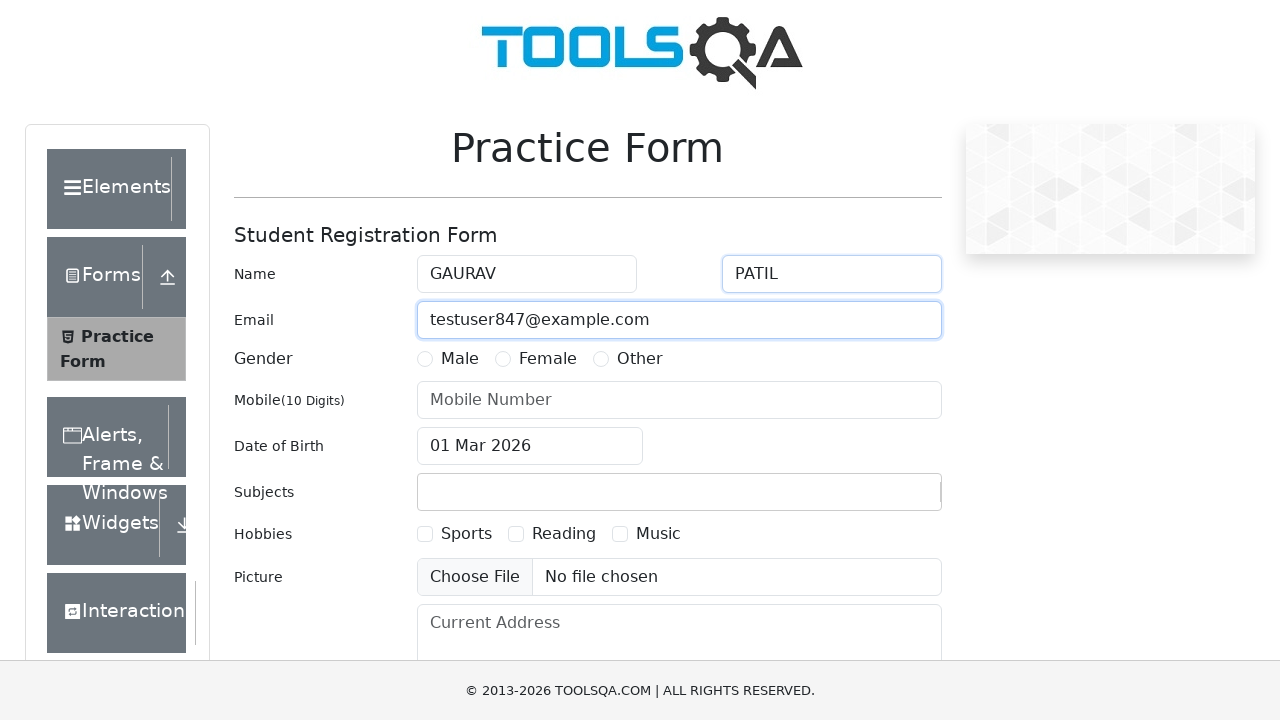

Selected Male gender option at (460, 359) on label[for='gender-radio-1']
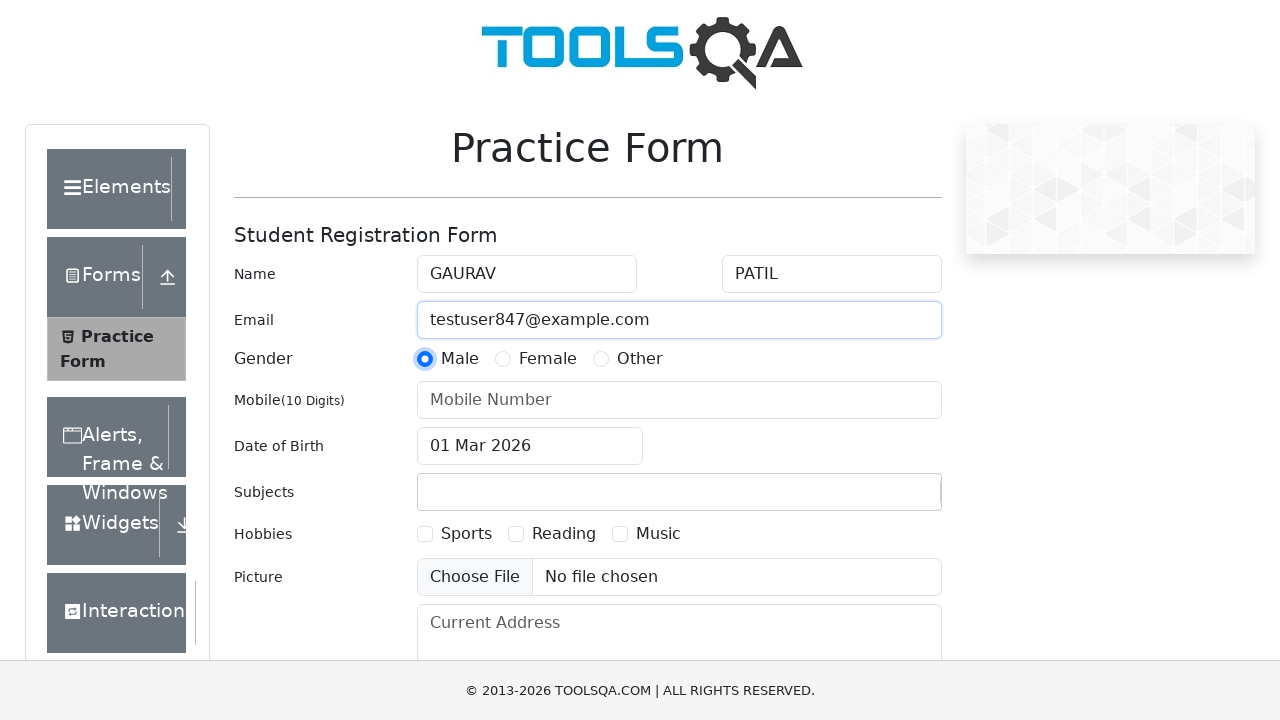

Filled mobile number field with '8806699604' on #userNumber
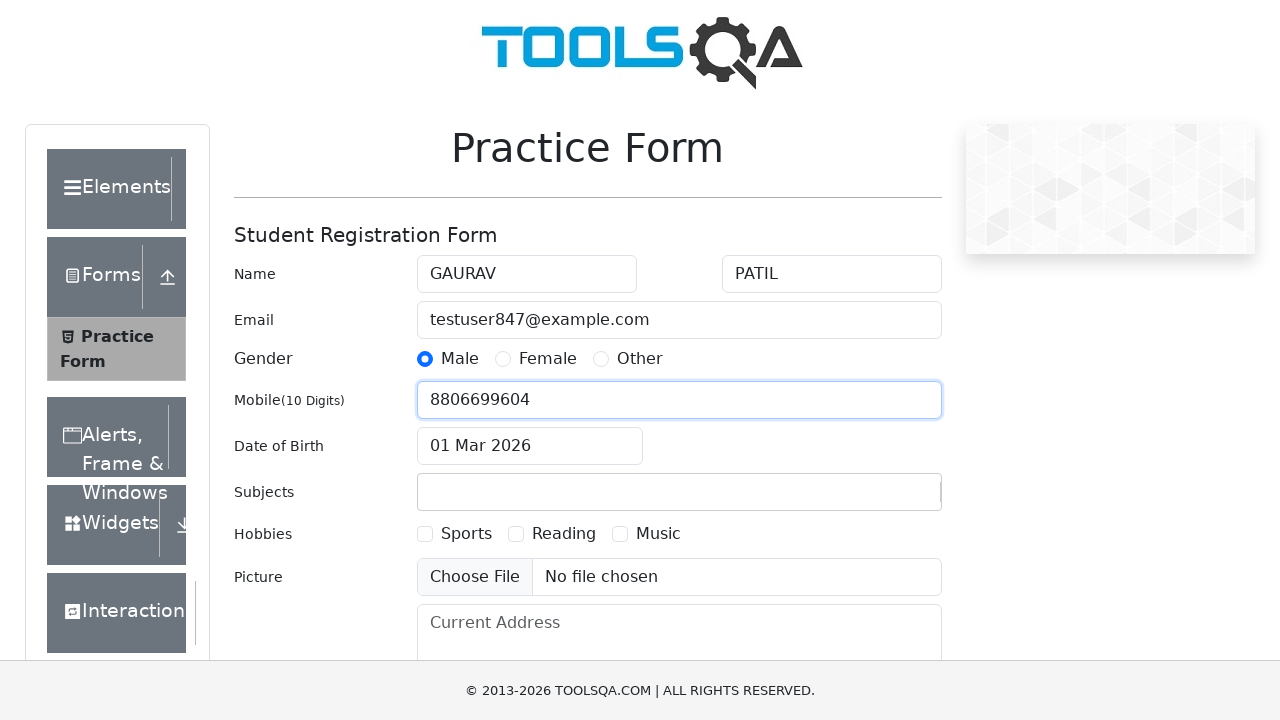

Clicked date of birth input to open date picker at (530, 446) on #dateOfBirthInput
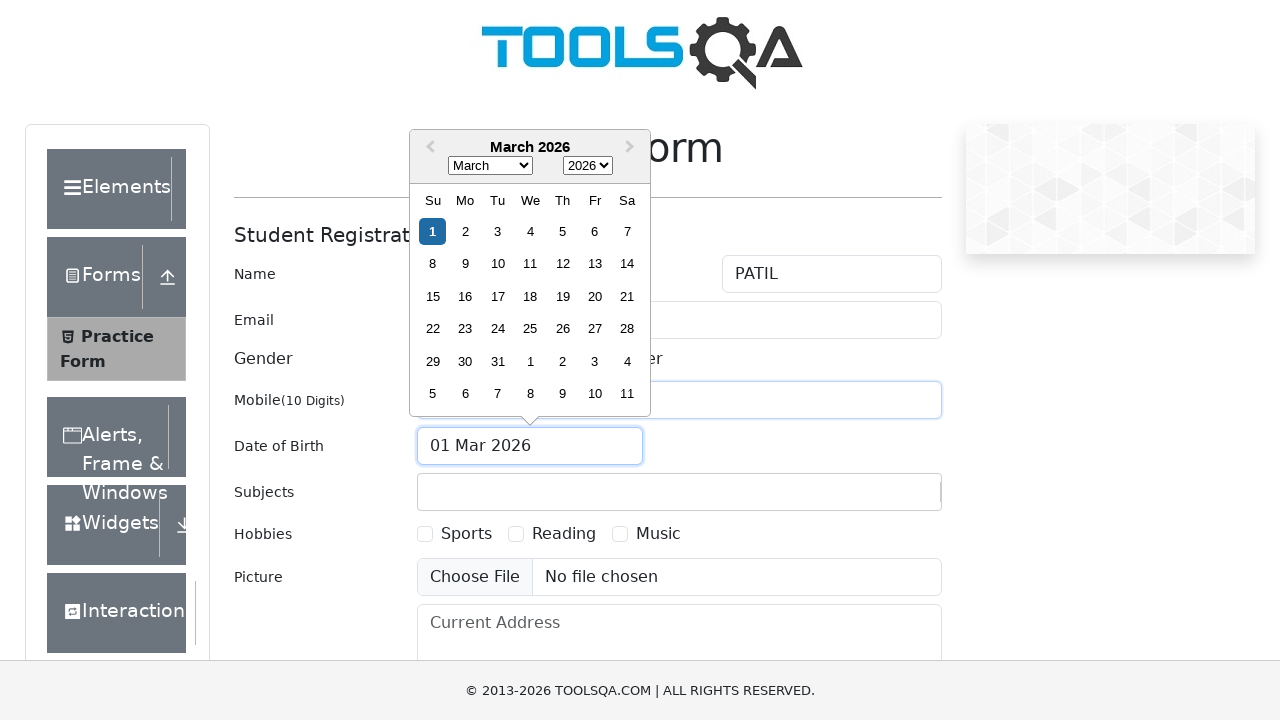

Selected year 1997 from date picker on .react-datepicker__year-select
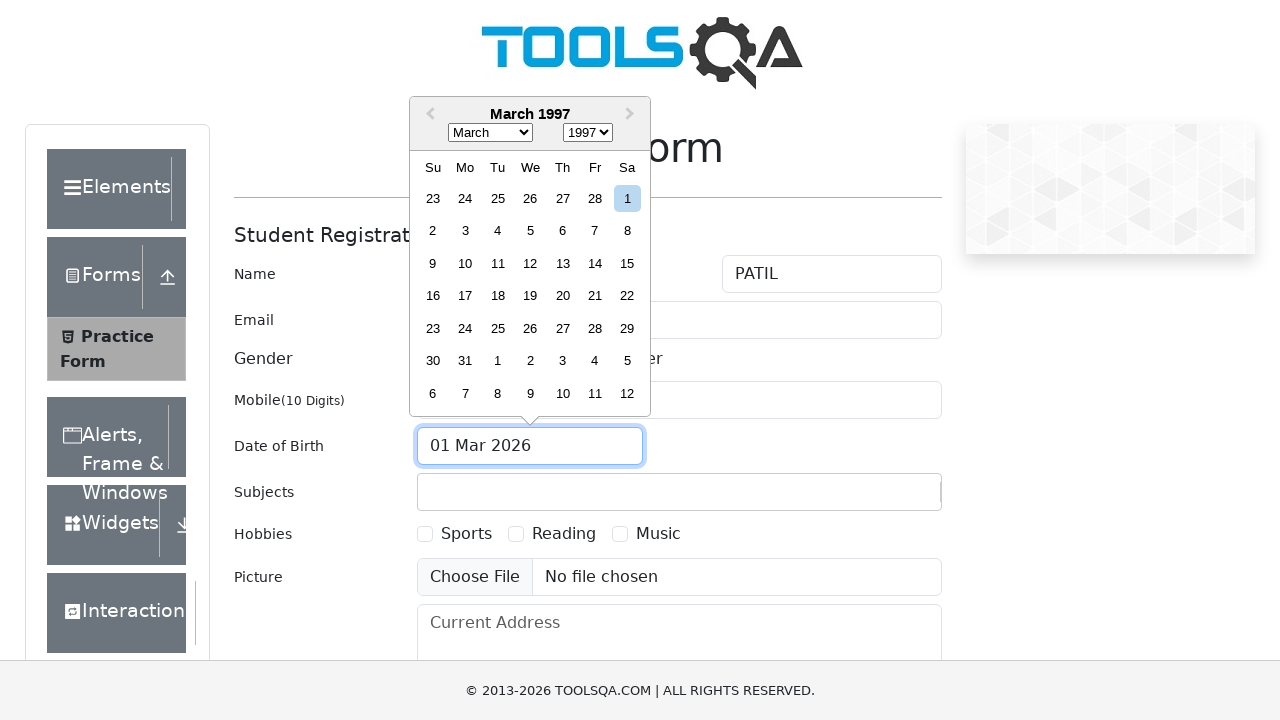

Selected September from date picker on .react-datepicker__month-select
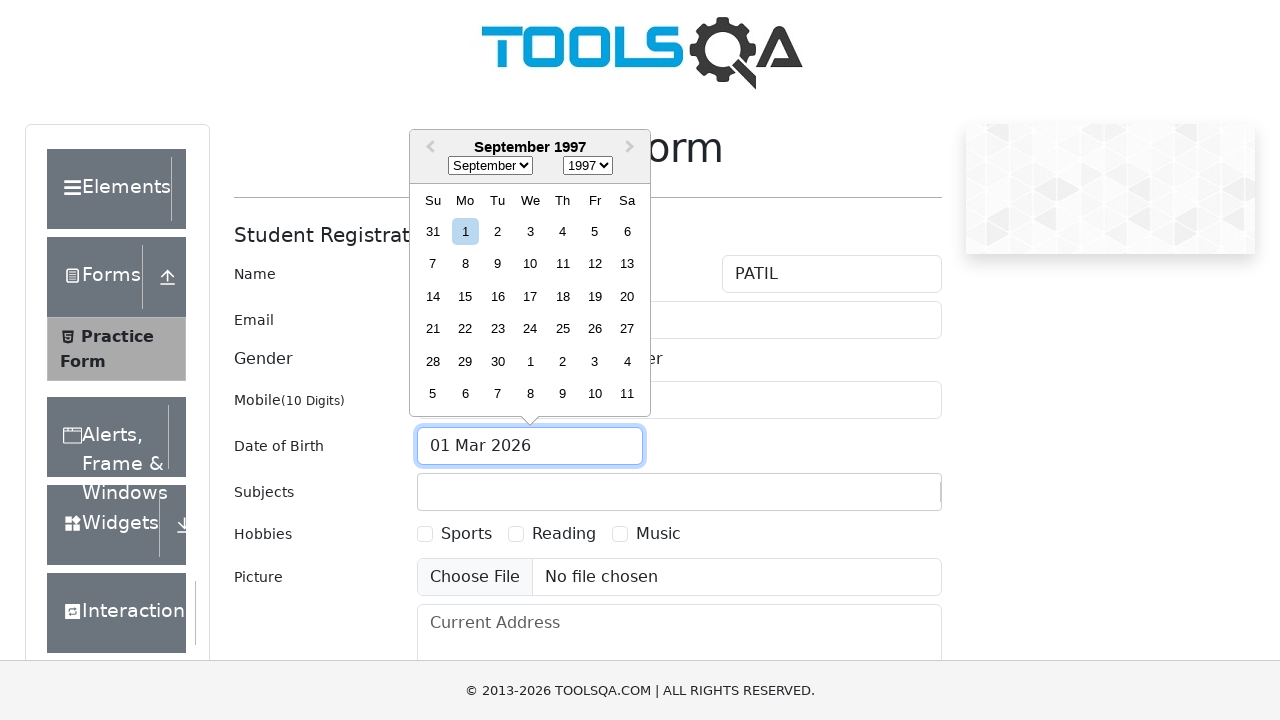

Selected day 25 from date picker at (562, 329) on .react-datepicker__day--025:not(.react-datepicker__day--outside-month)
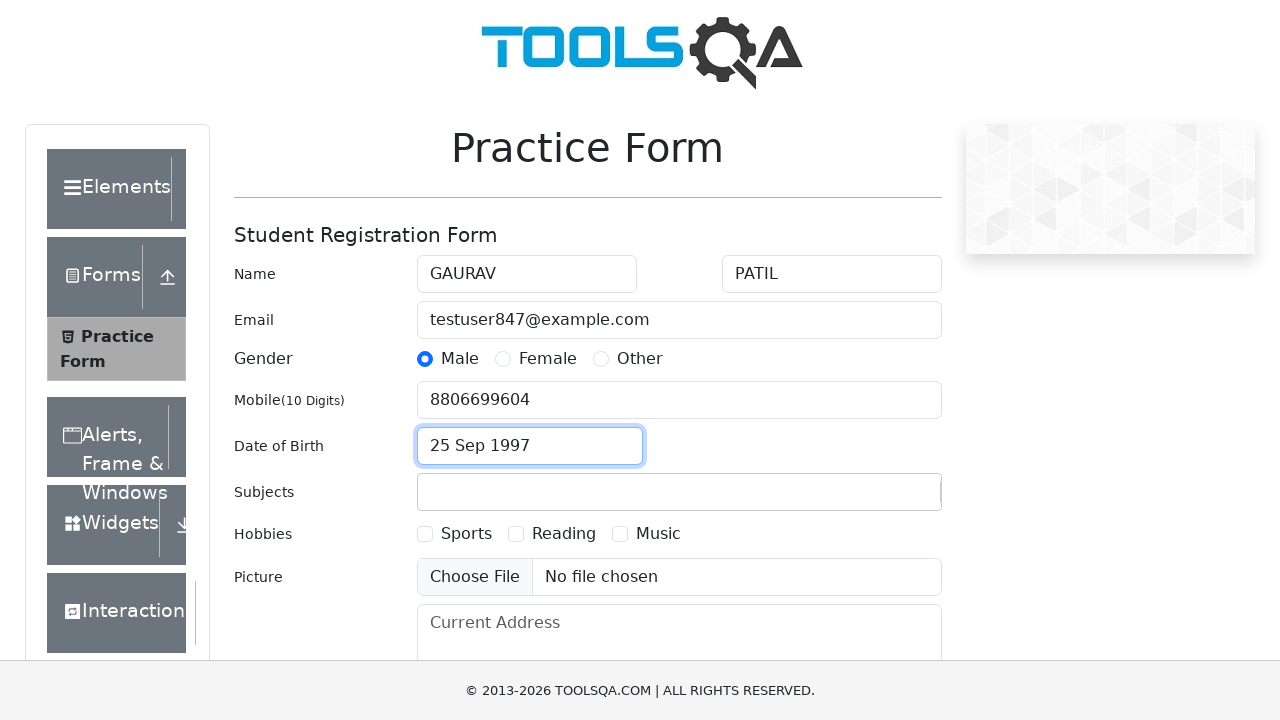

Filled subject field with 'Computer Science' on #subjectsInput
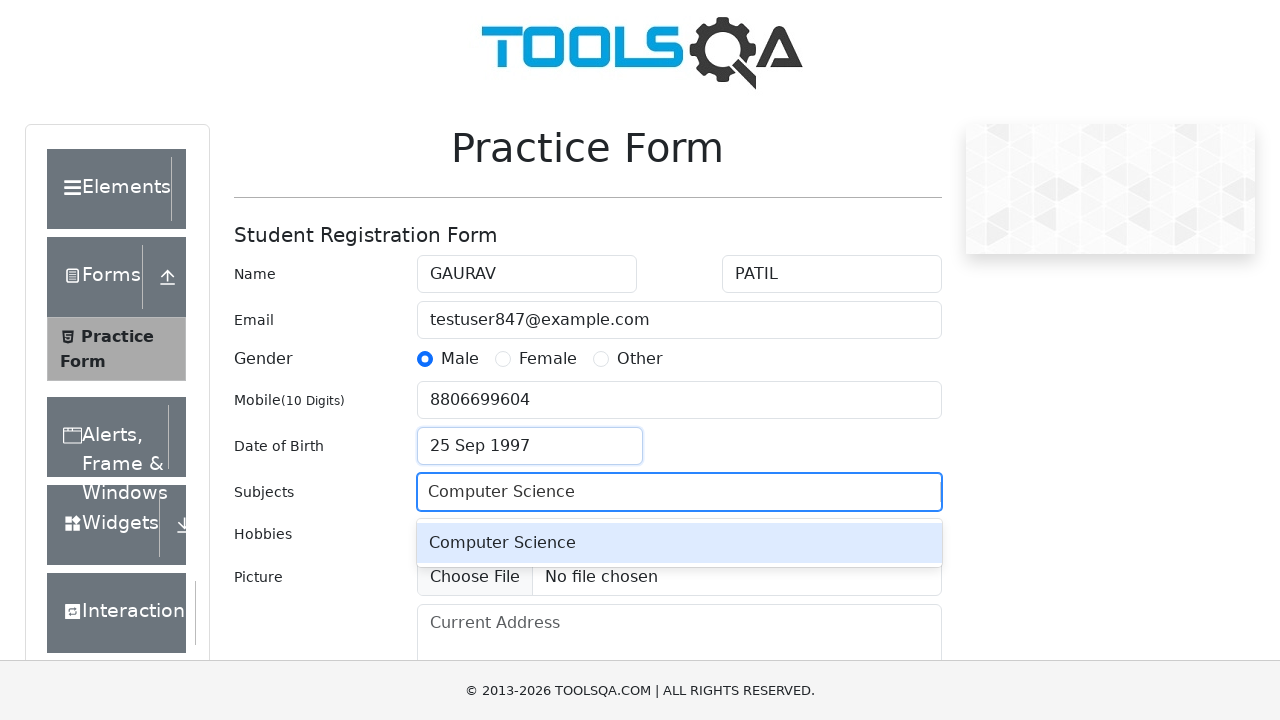

Pressed Enter to confirm subject selection
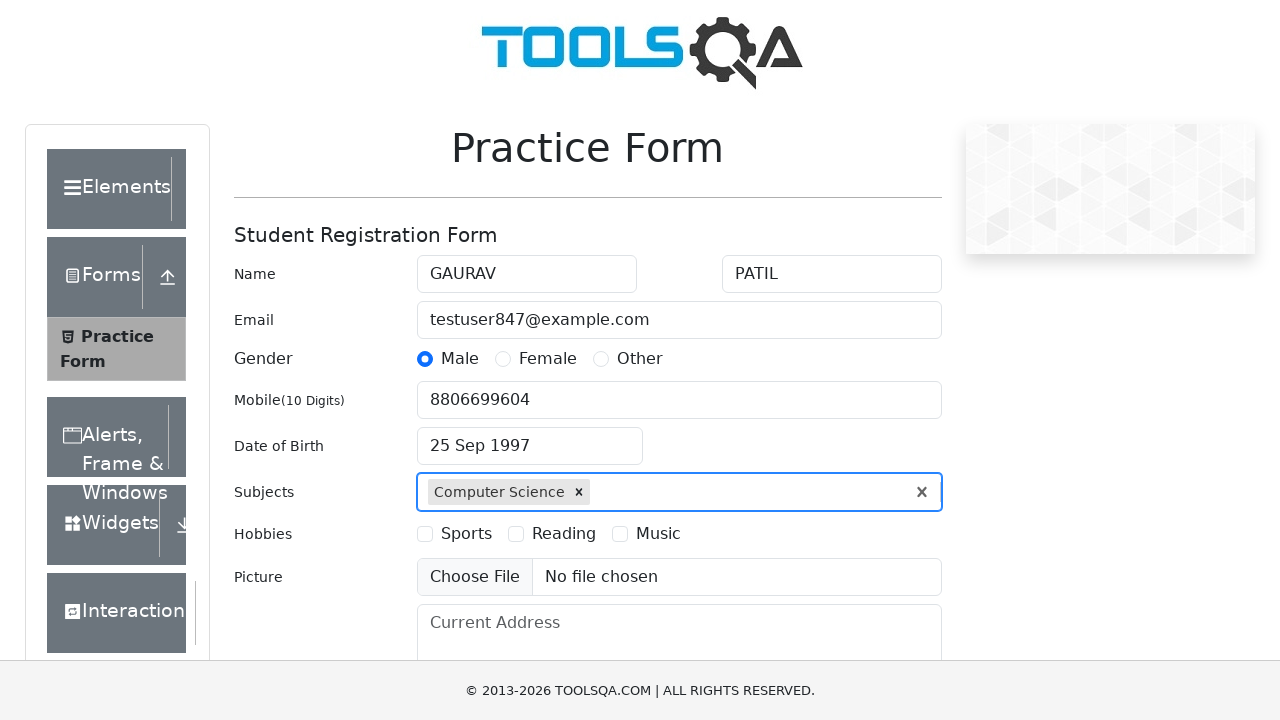

Selected Sports checkbox for hobbies at (466, 534) on label[for='hobbies-checkbox-1']
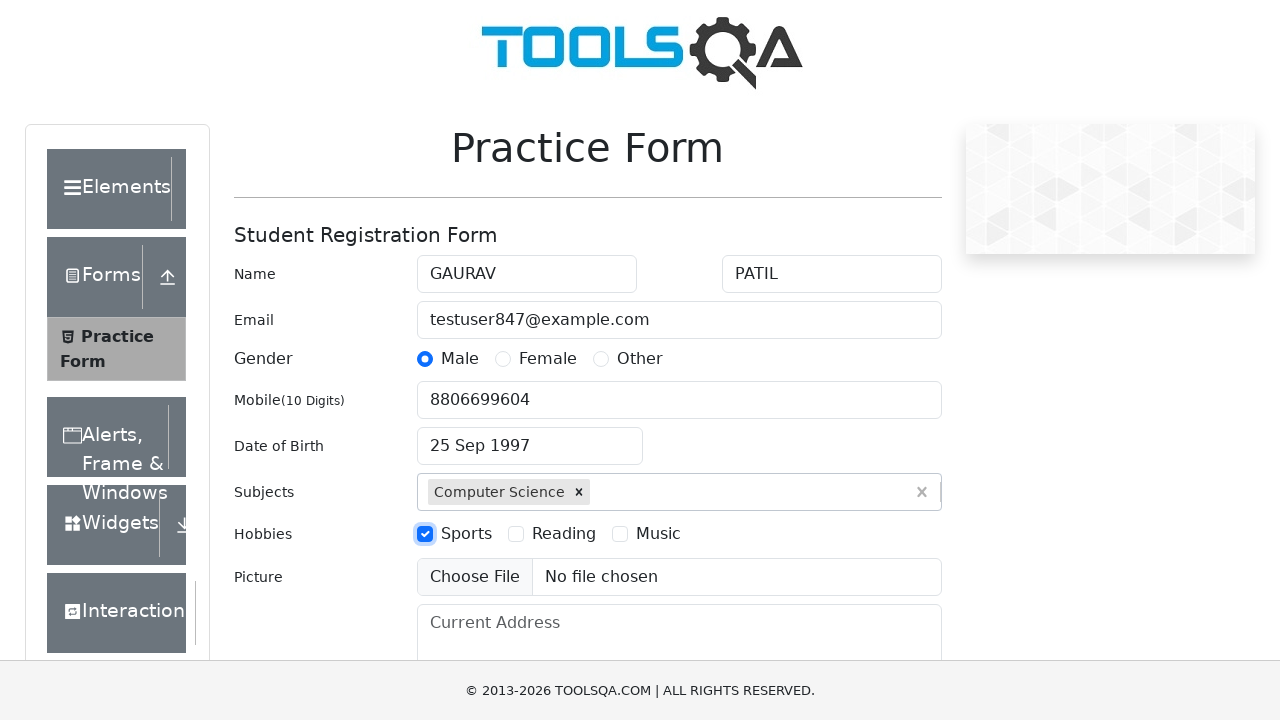

Scrolled down 300 pixels to view additional form fields
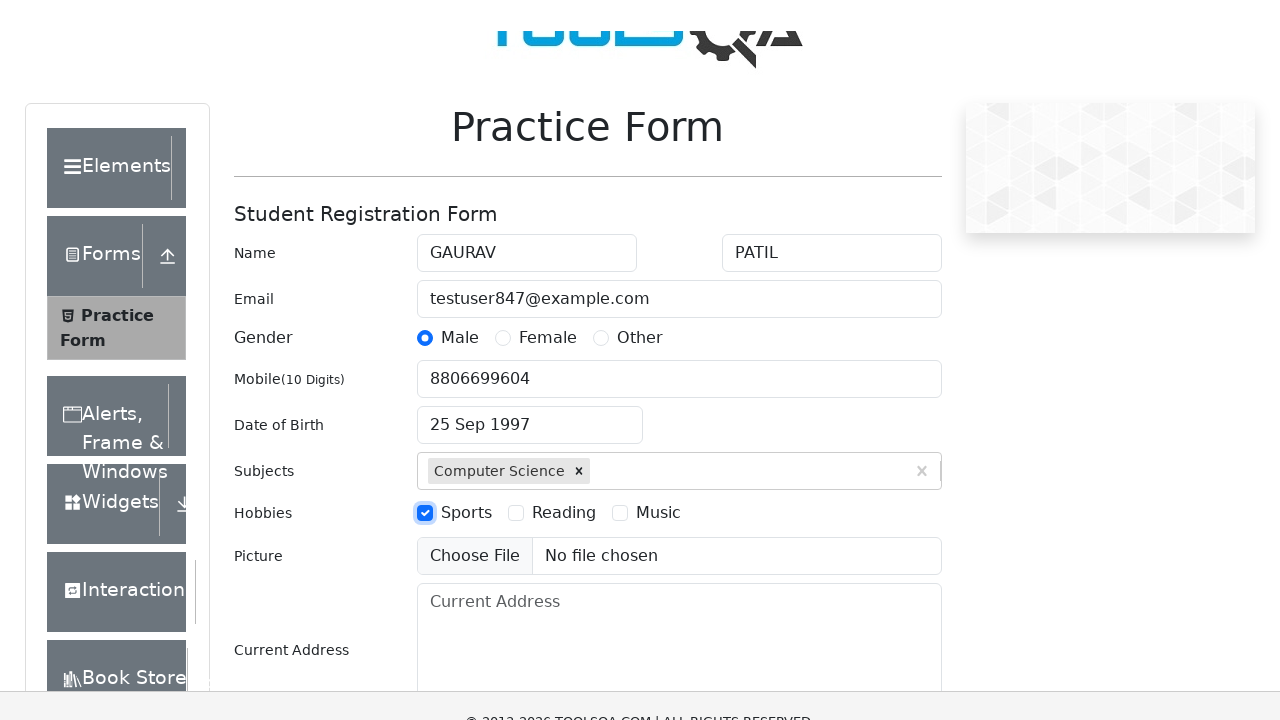

Filled current address field with '123 Test Street, Sample City, State 12345' on textarea[placeholder='Current Address']
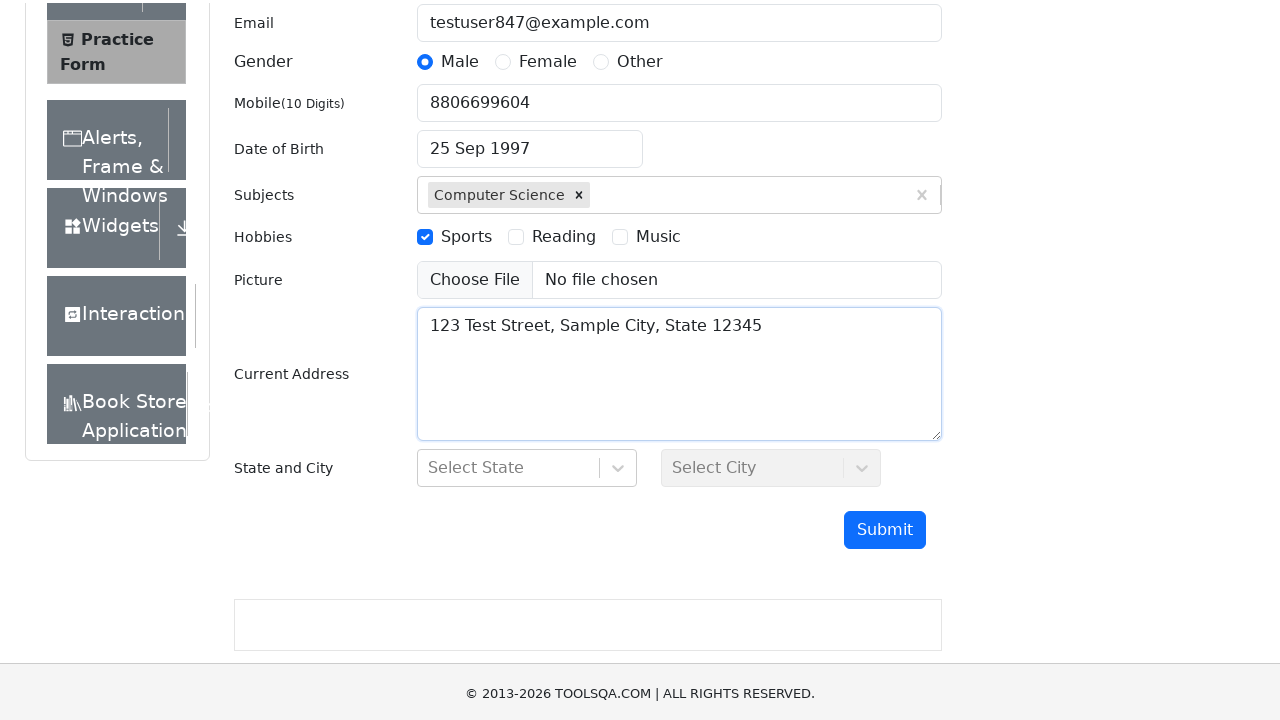

Clicked state dropdown to open options at (527, 465) on #state
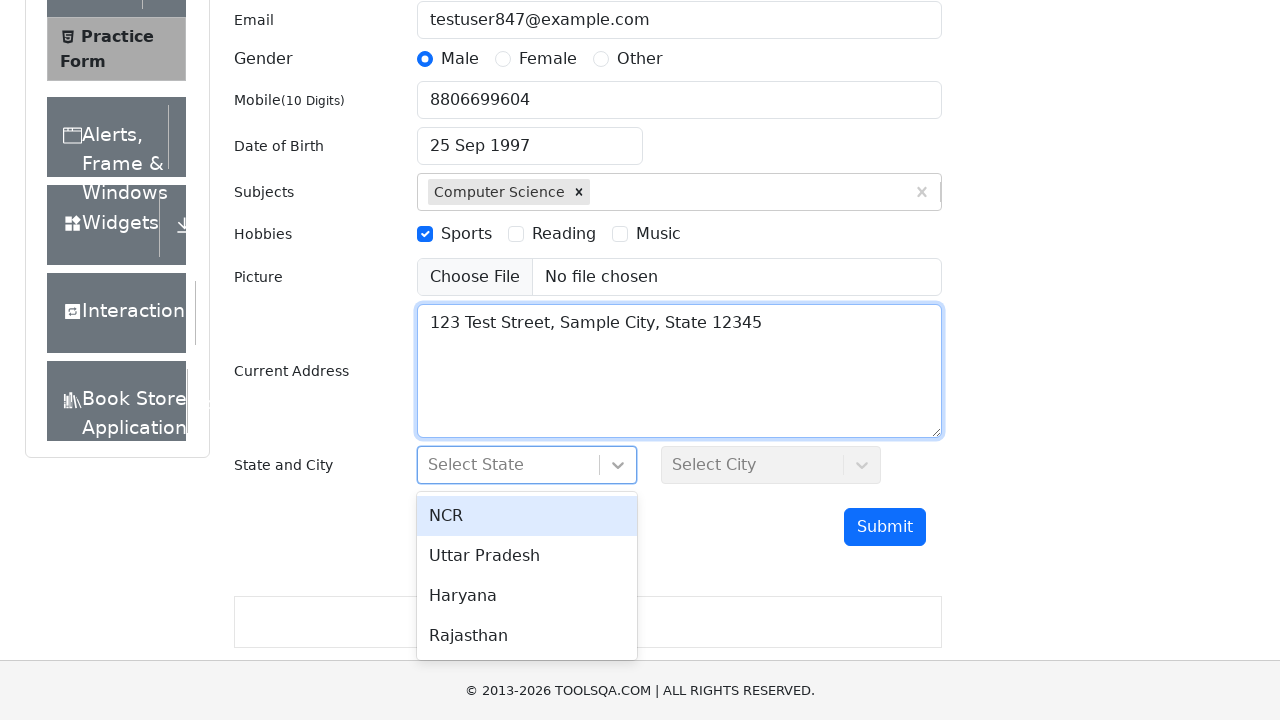

Selected Haryana from state dropdown at (527, 596) on #react-select-3-option-2
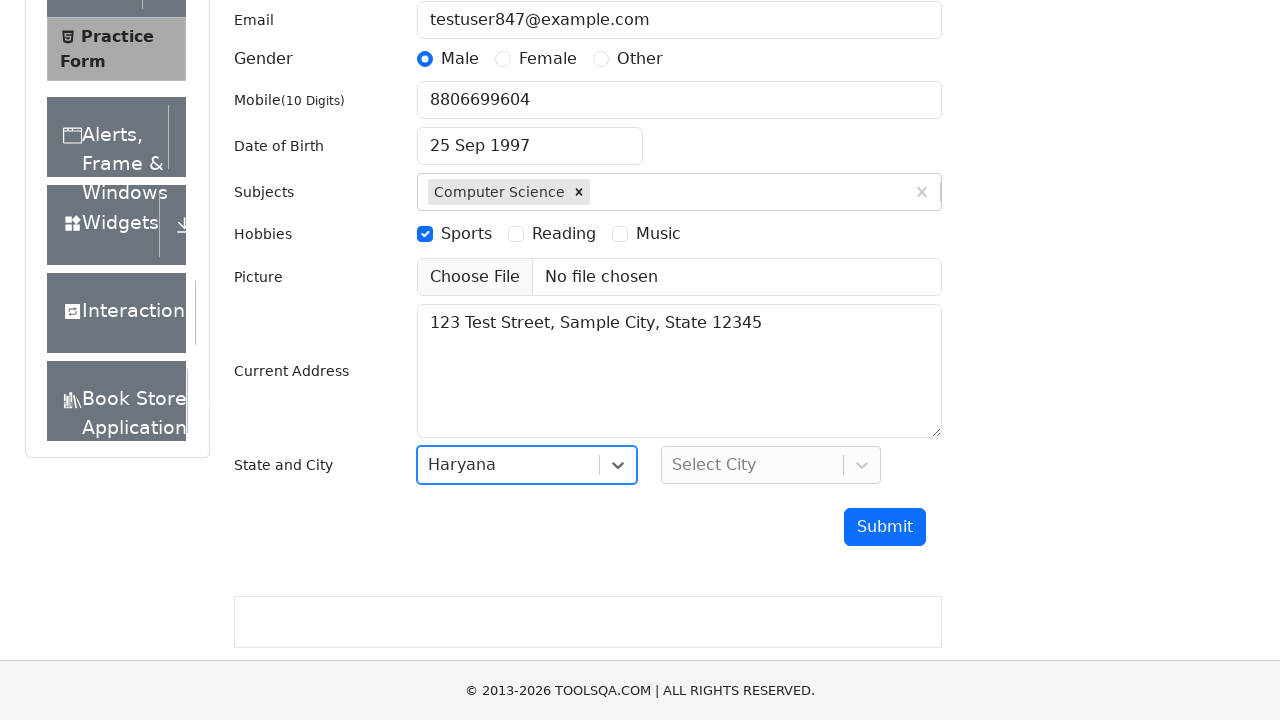

Clicked city dropdown to open options at (771, 465) on #city
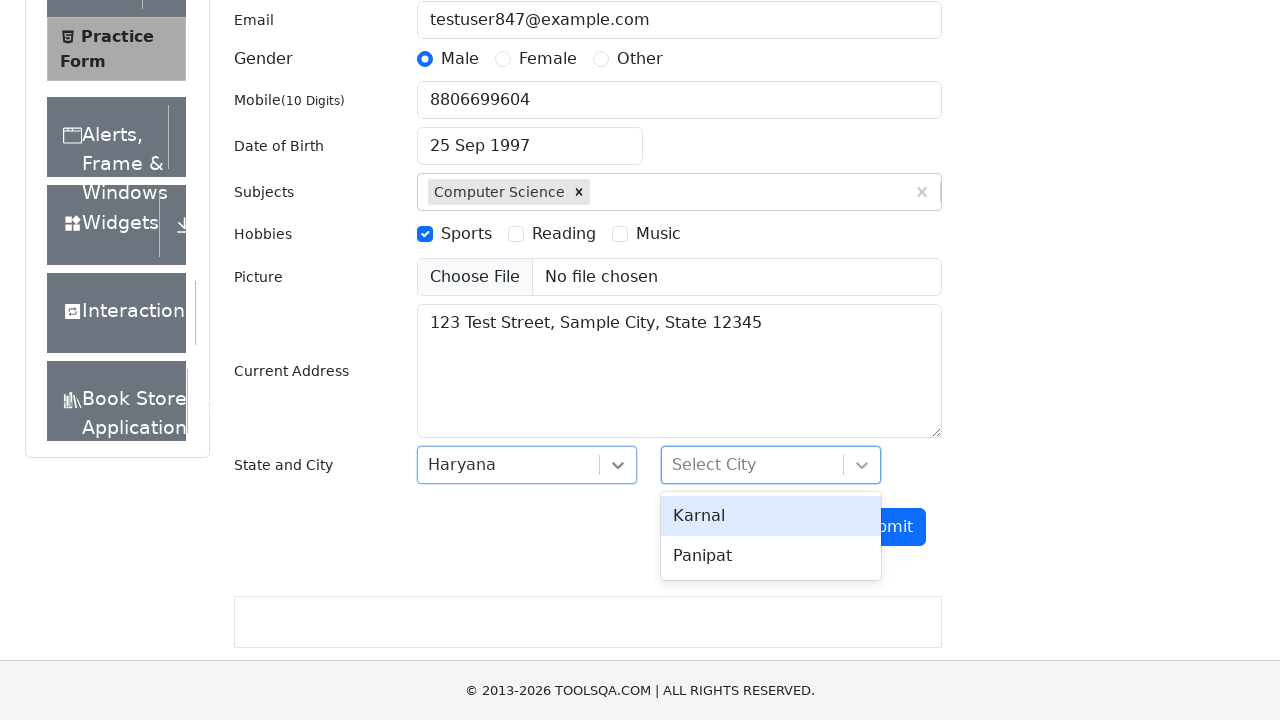

Selected Panipat from city dropdown at (771, 556) on #react-select-4-option-1
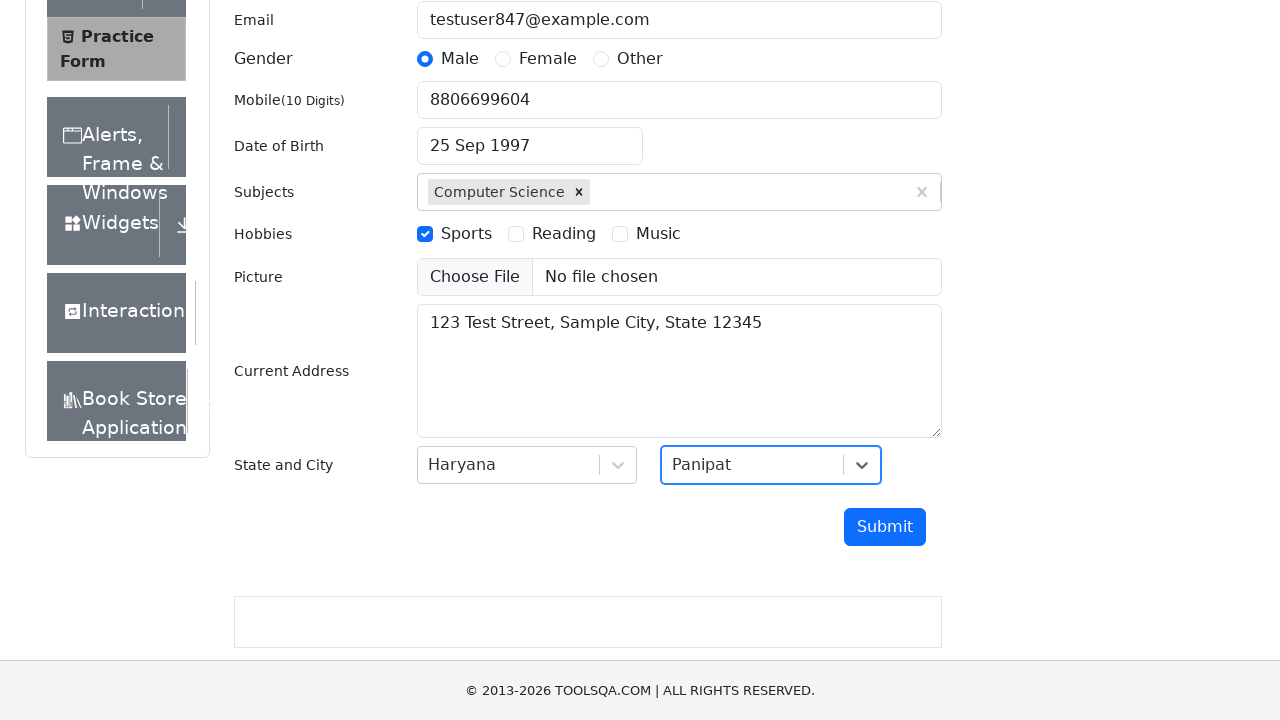

Scrolled down 200 pixels to view submit button
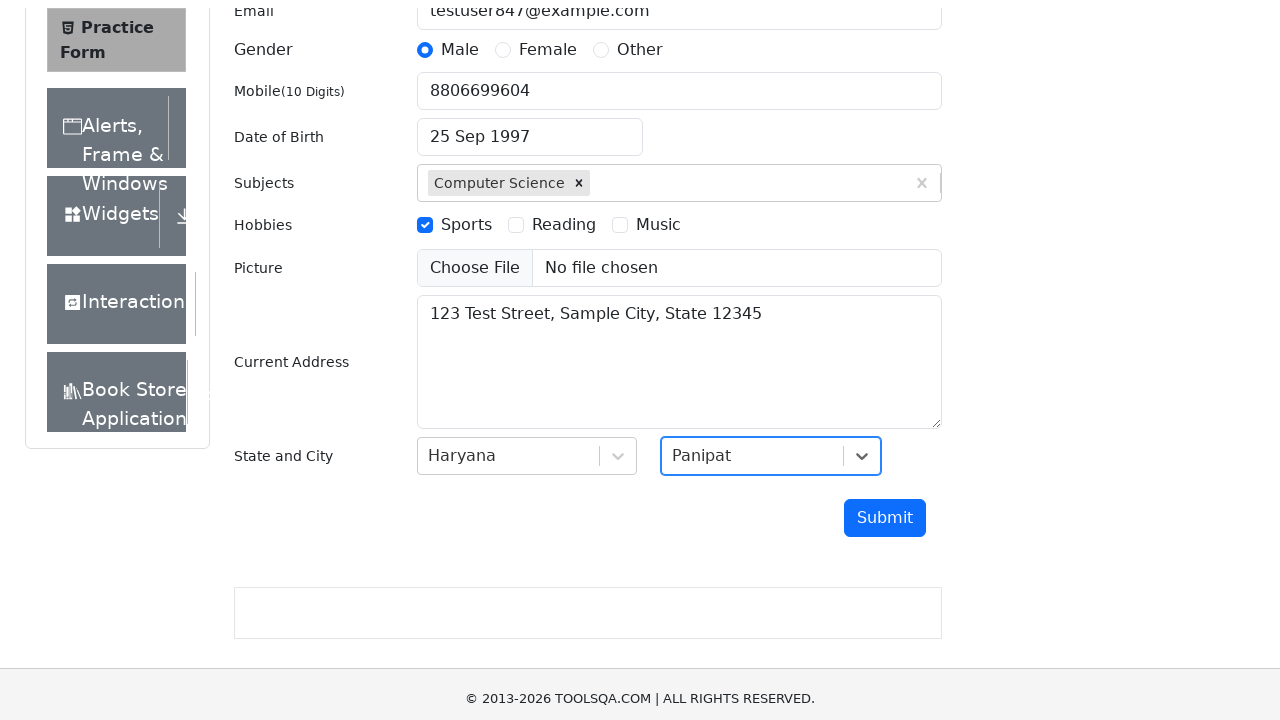

Clicked submit button to submit the form at (885, 499) on #submit
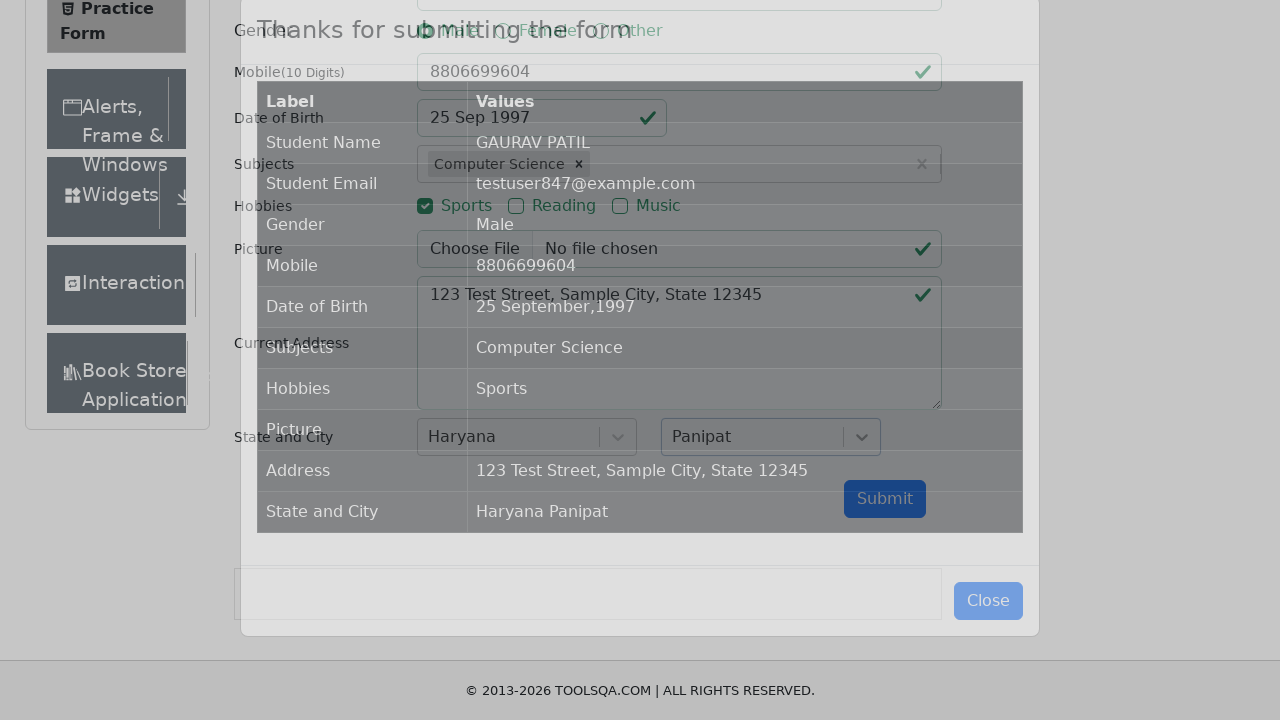

Waited for confirmation modal to appear
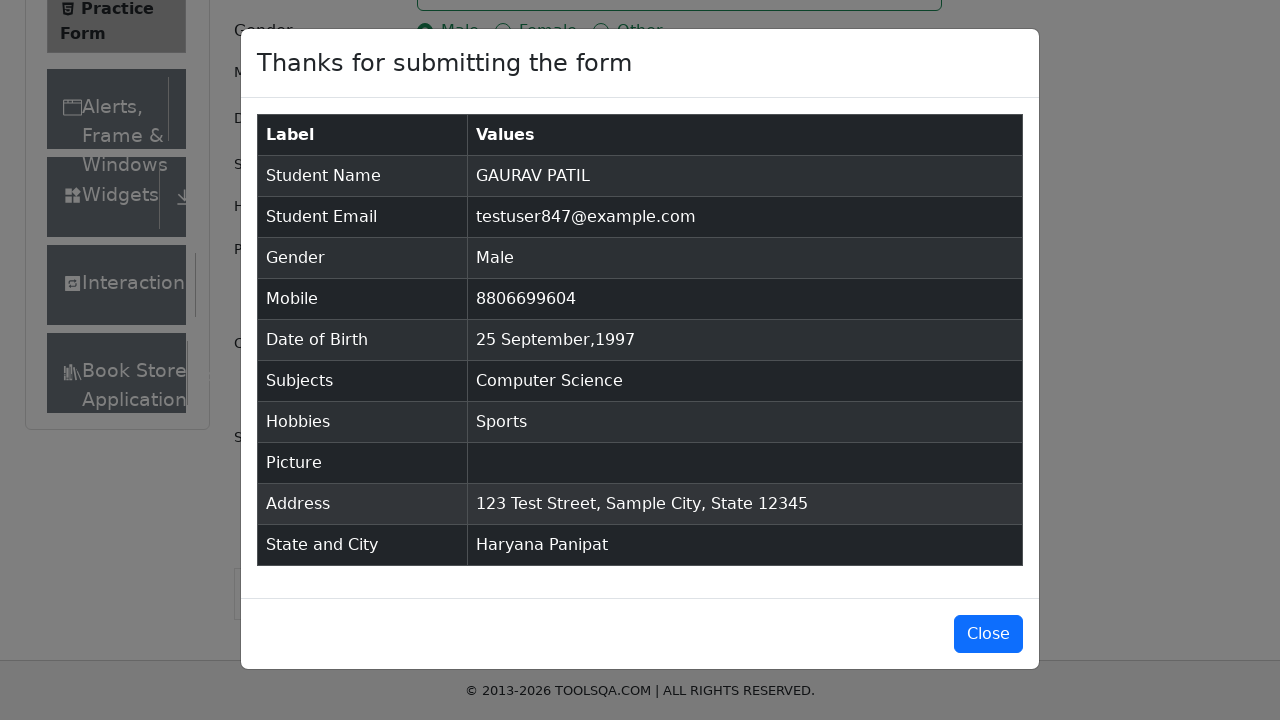

Clicked button to close confirmation modal at (988, 634) on #closeLargeModal
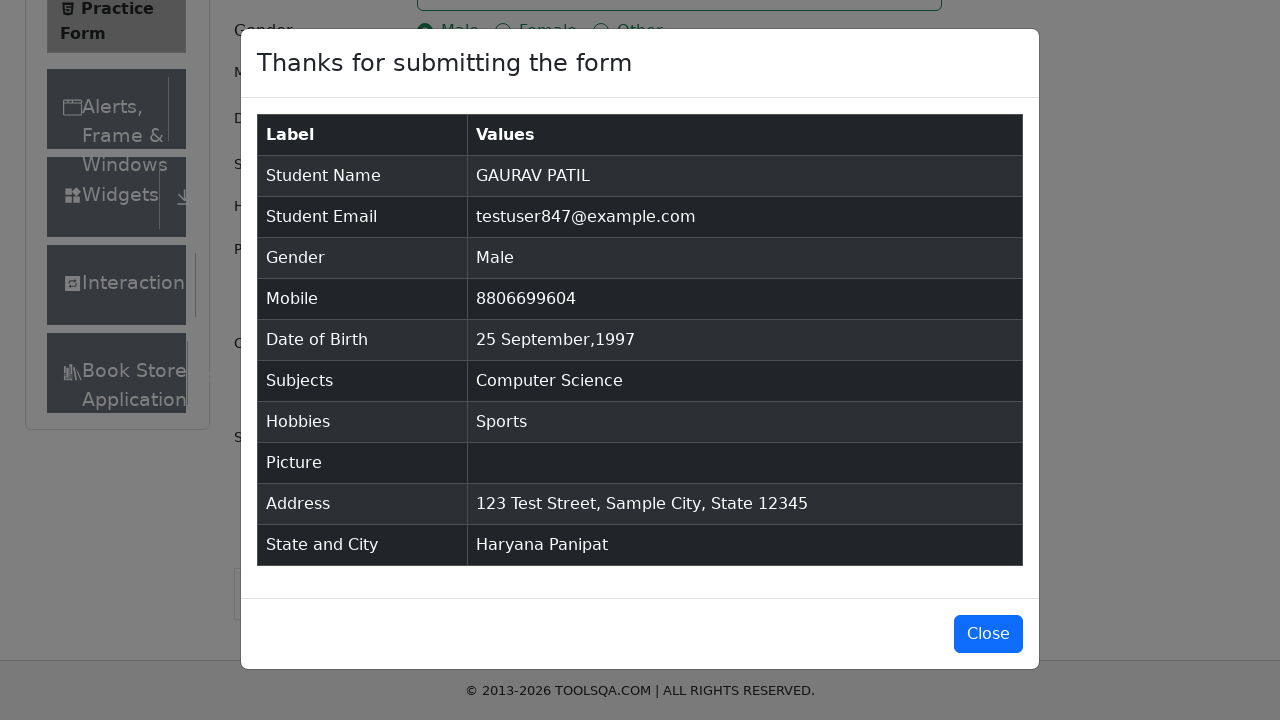

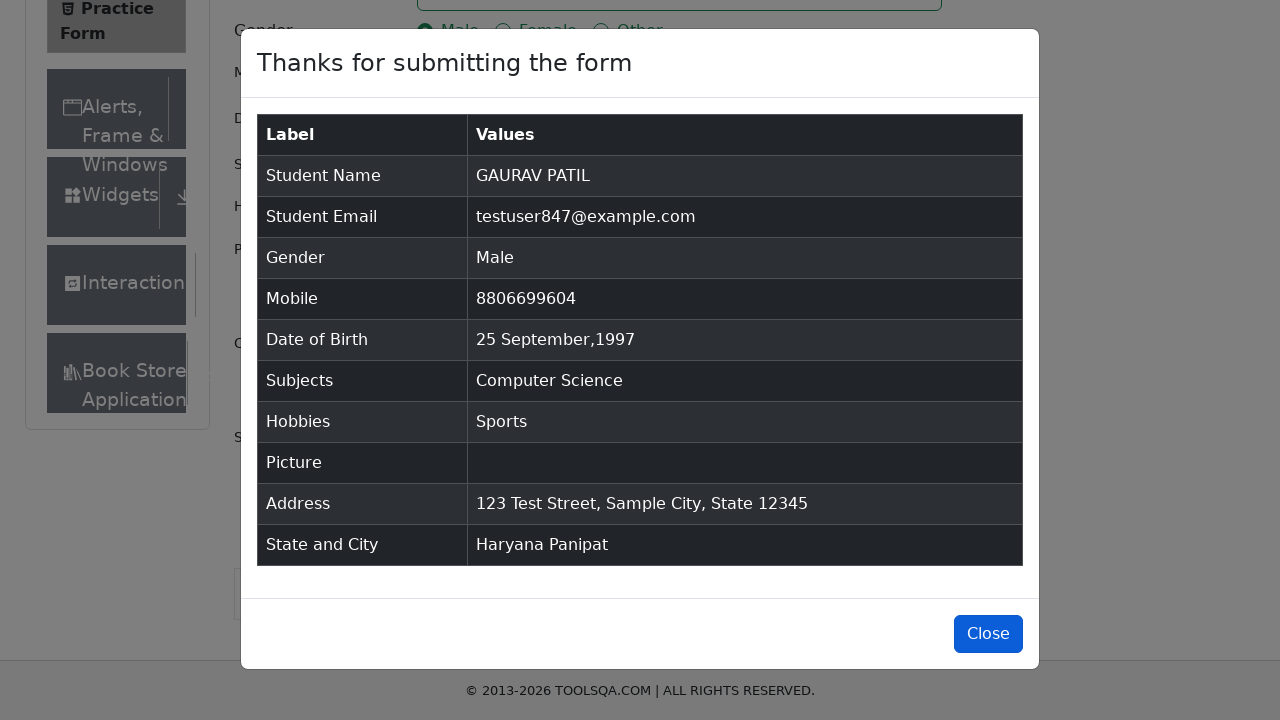